Tests form submission with valid name and date, verifying successful submission message is displayed

Starting URL: https://elenarivero.github.io/ejercicio3/index.html

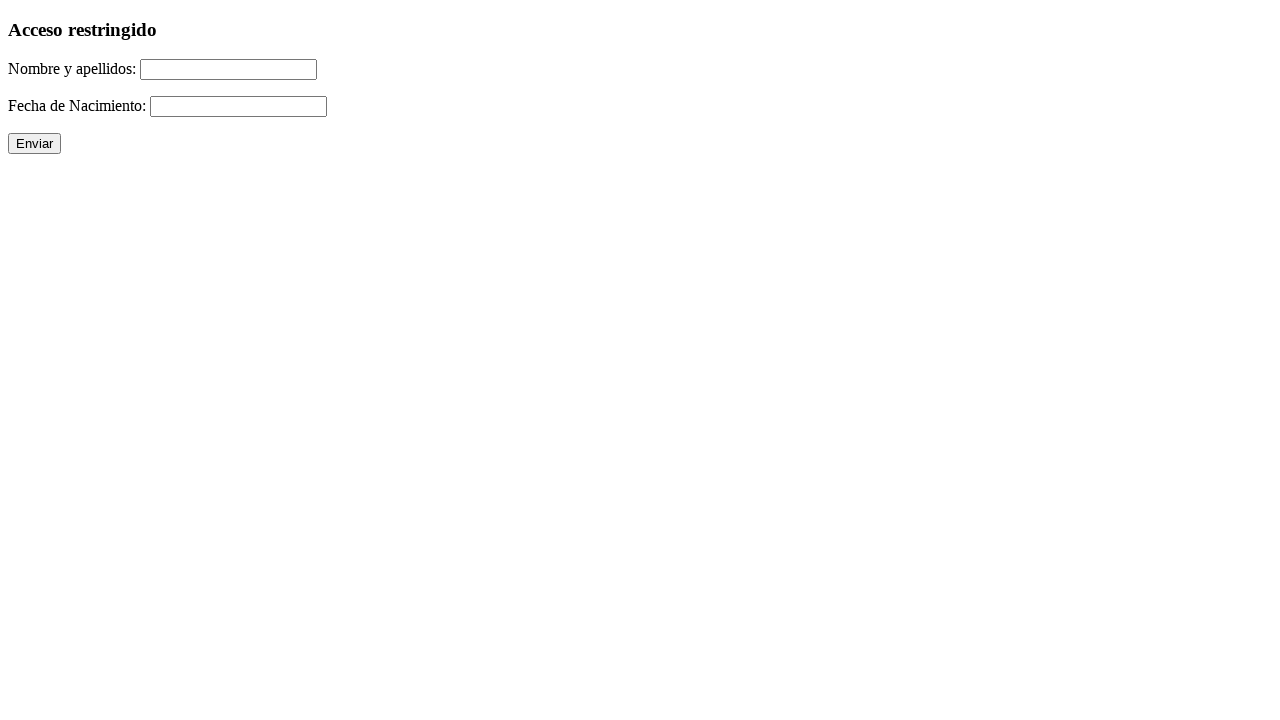

Filled name field with 'Jesus Garcia-Pereira' on #nomap
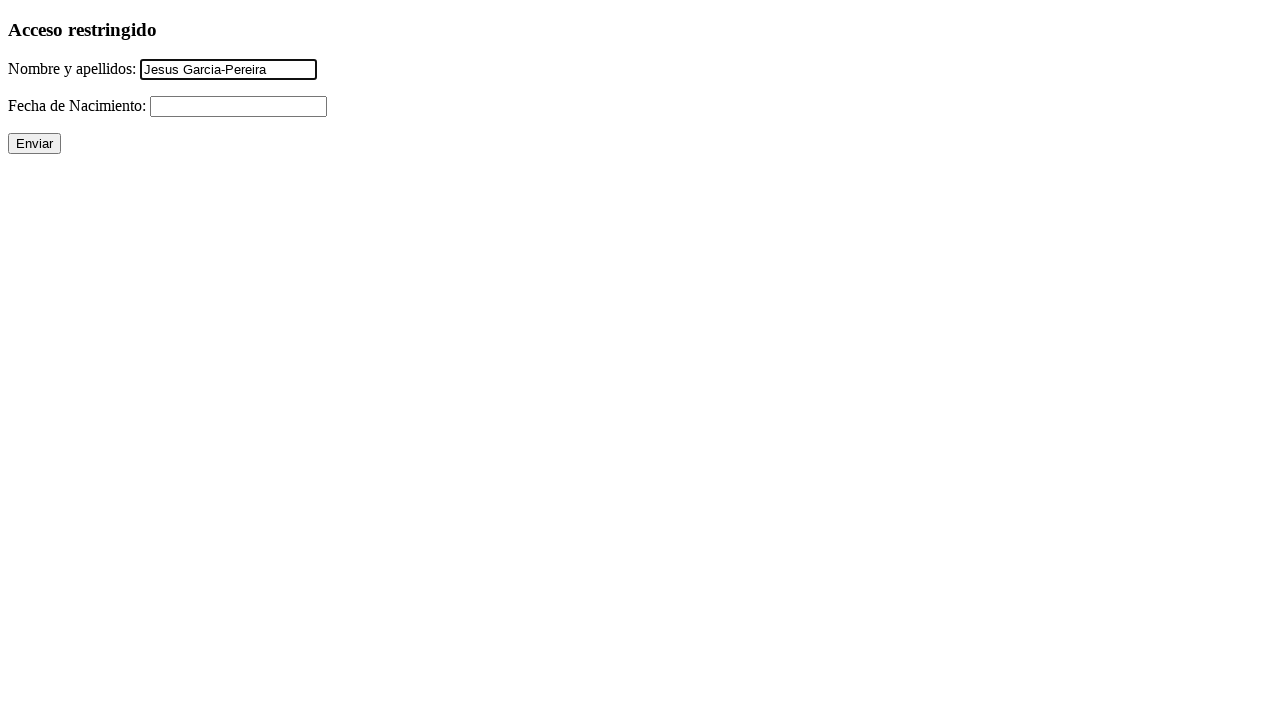

Filled date field with '21/07/1990' on #fecha
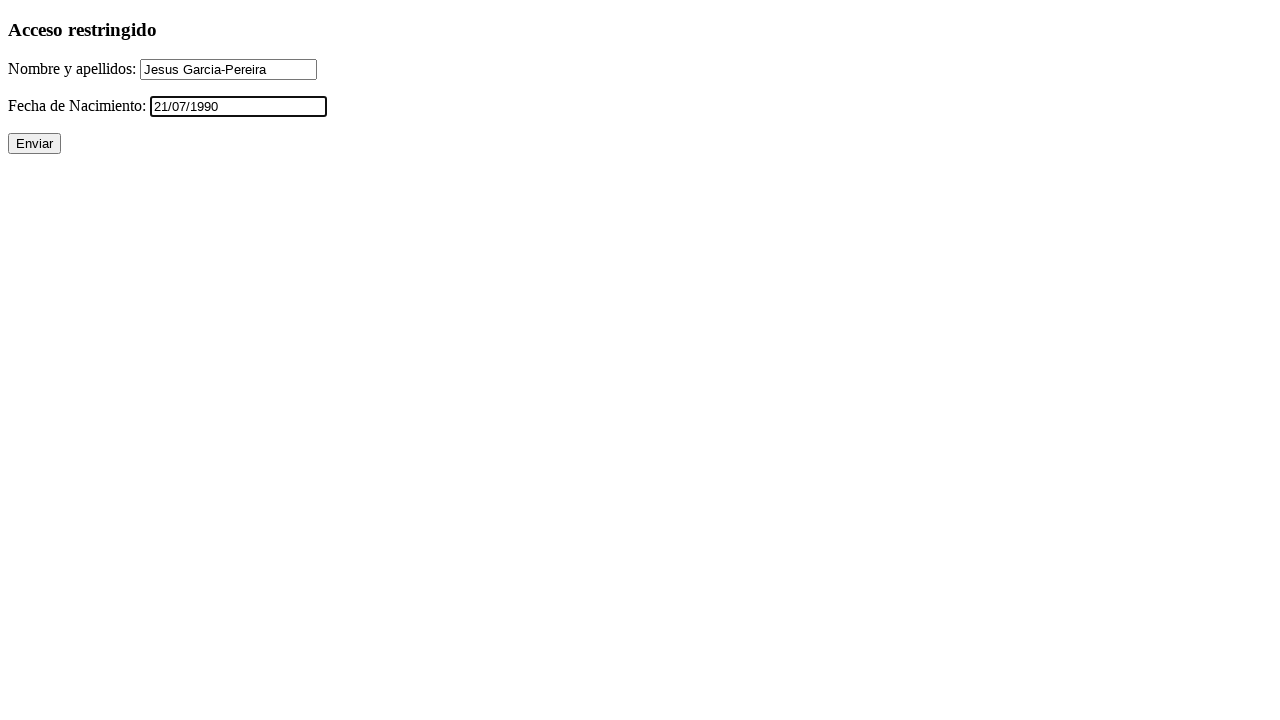

Clicked submit button at (34, 144) on input[value='Enviar']
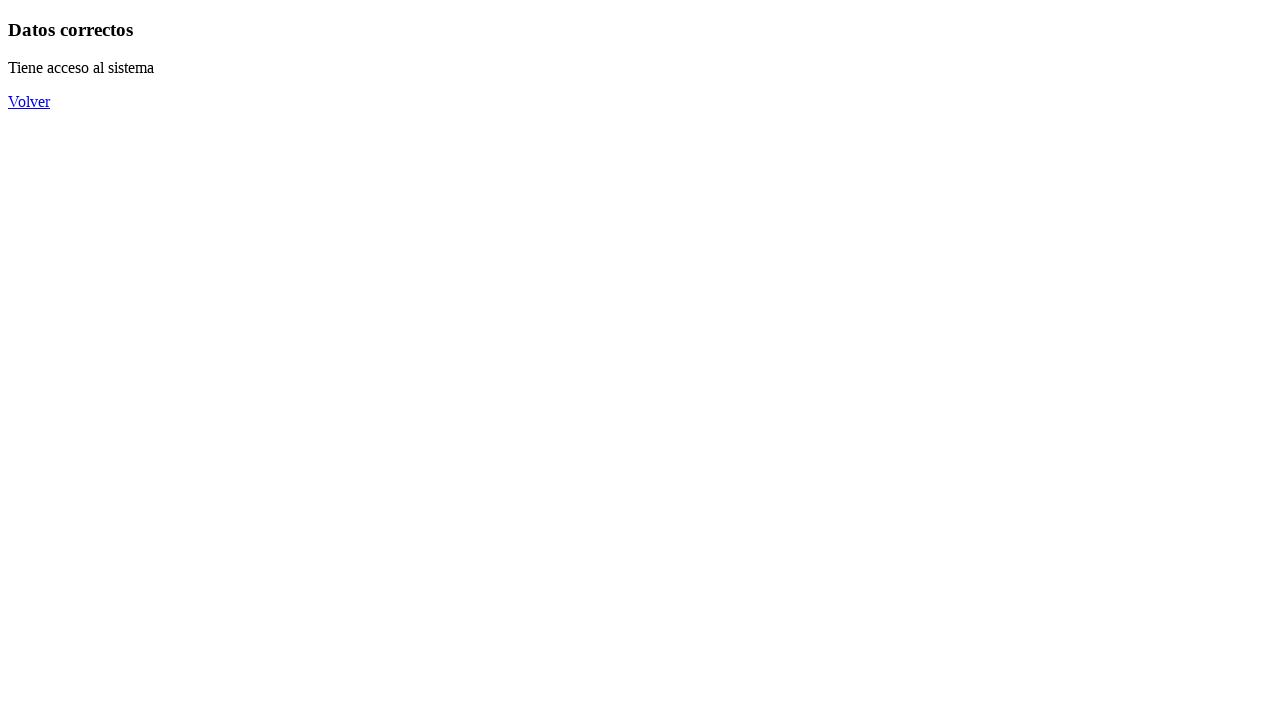

Success message displayed
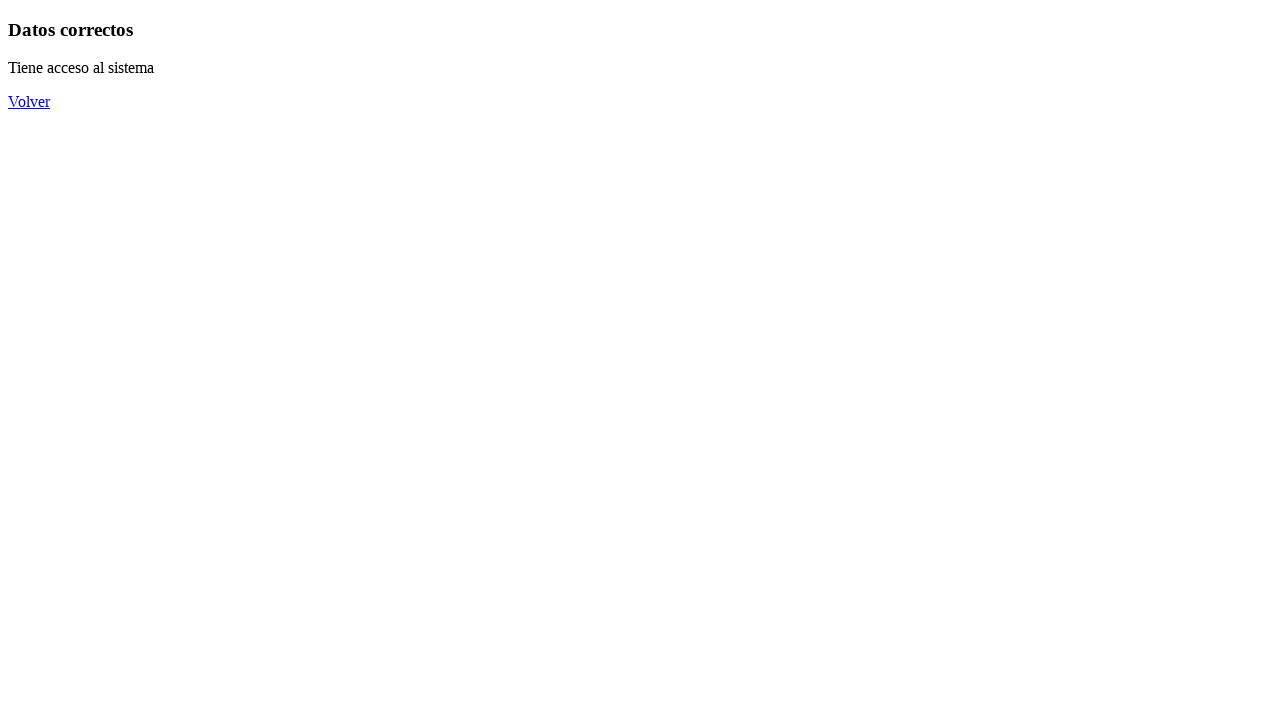

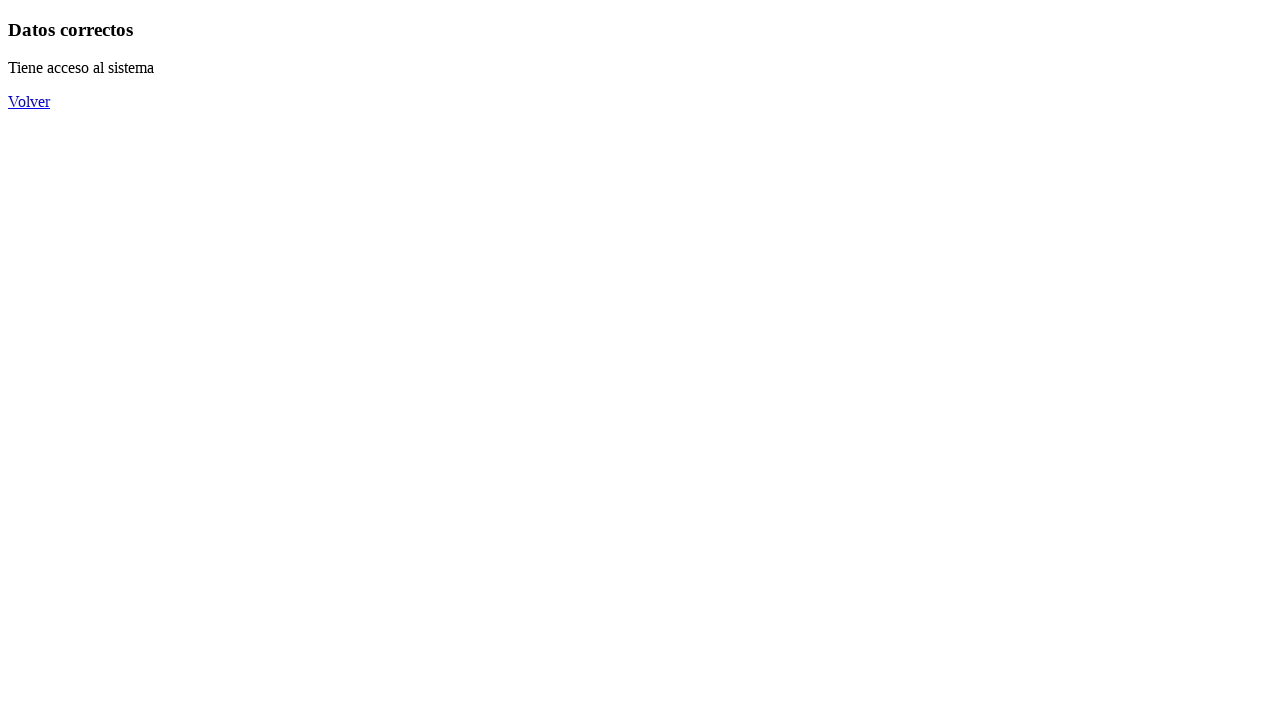